Selects multiple items from a single-select dropdown and validates the final selection

Starting URL: https://antoniotrindade.com.br/treinoautomacao/elementsweb.html

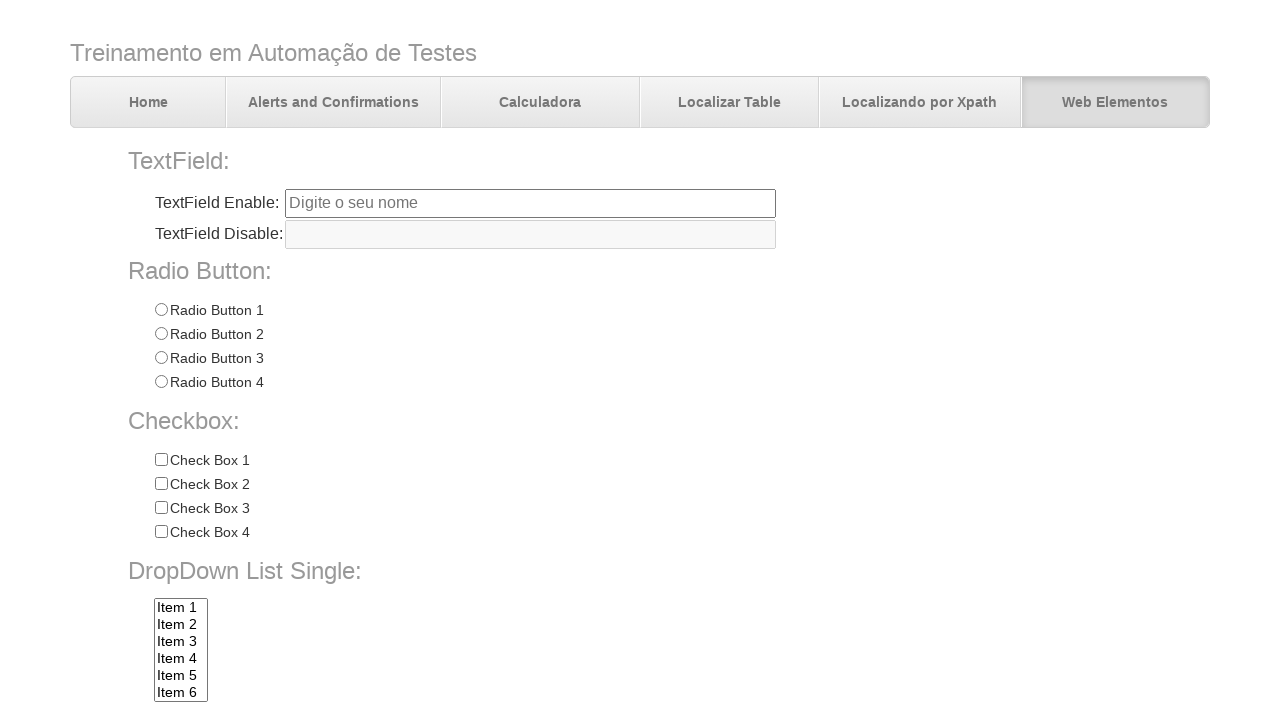

Selected Item 5 from single-select dropdown on select[name='dropdownlist']
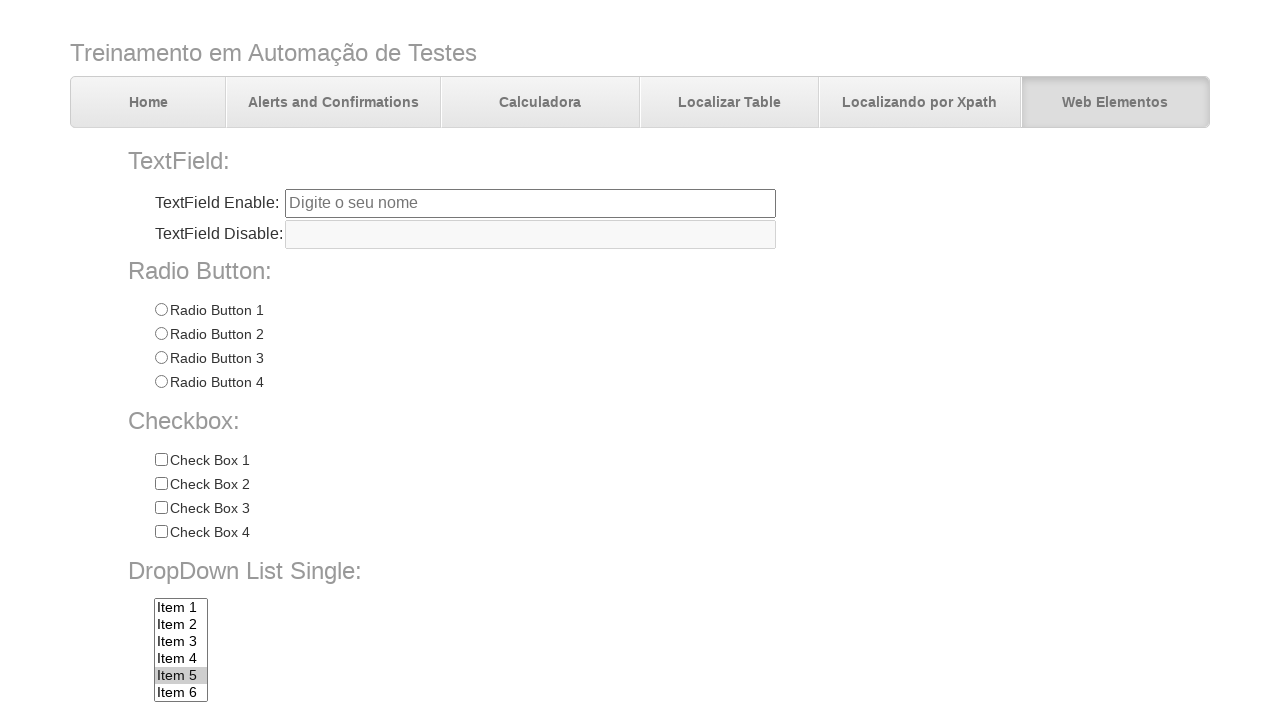

Selected Item 6 from single-select dropdown on select[name='dropdownlist']
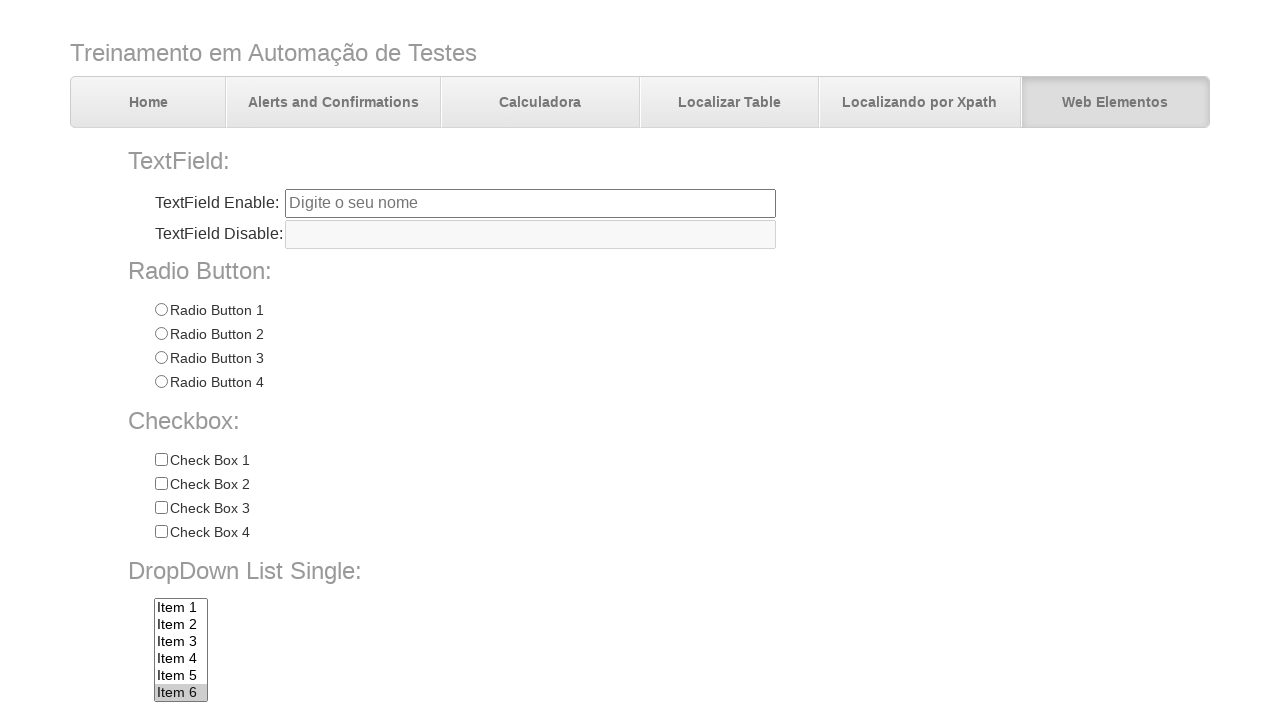

Selected Item 7 from single-select dropdown on select[name='dropdownlist']
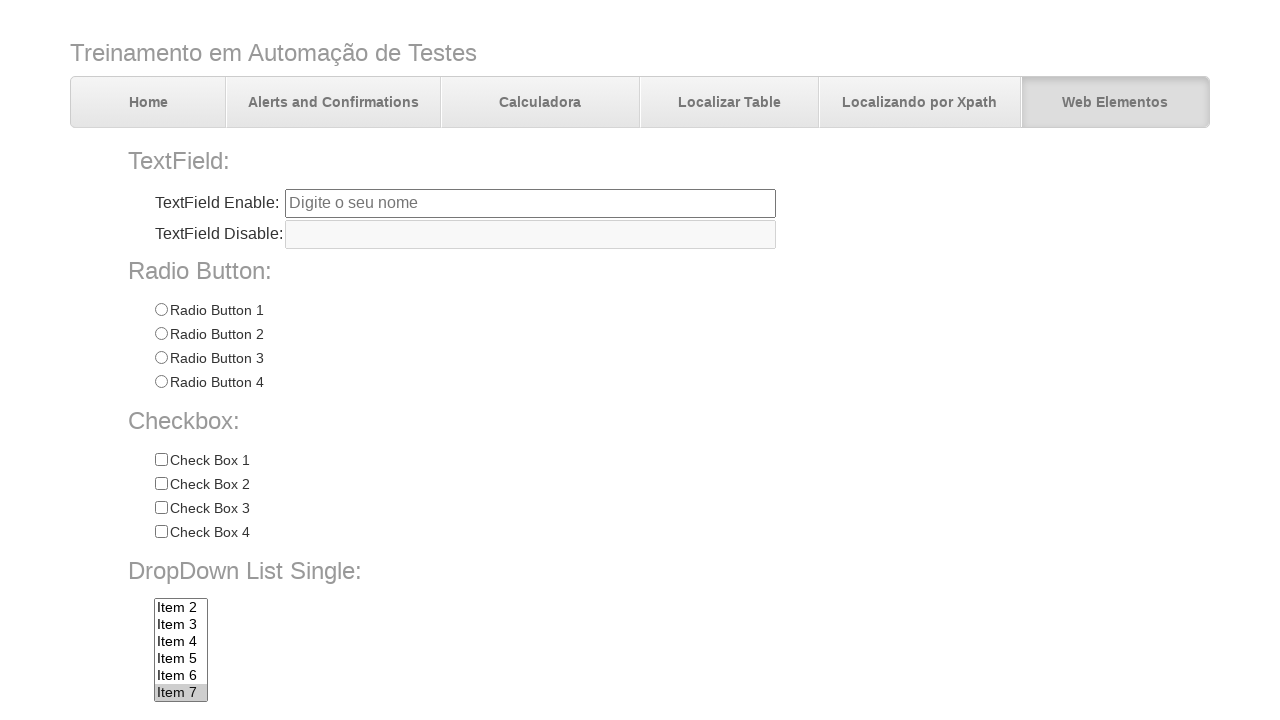

Retrieved selected value from dropdown
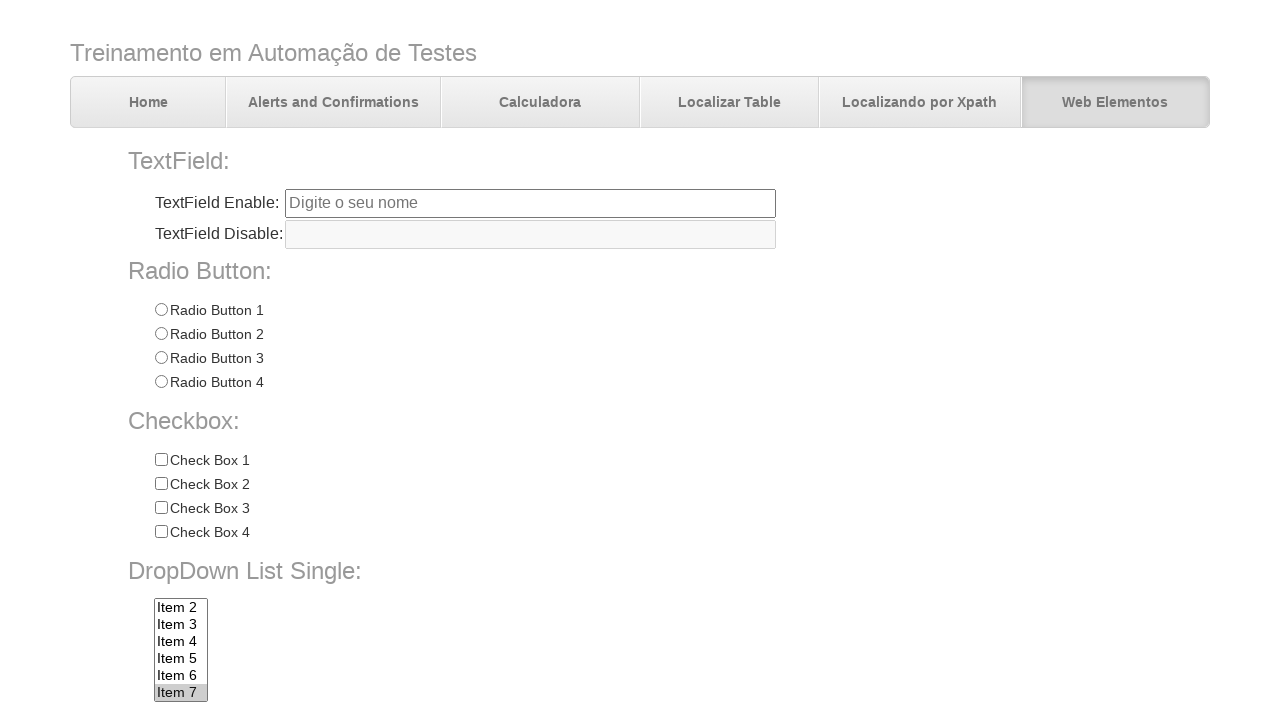

Validated that Item 7 is the selected option in the dropdown
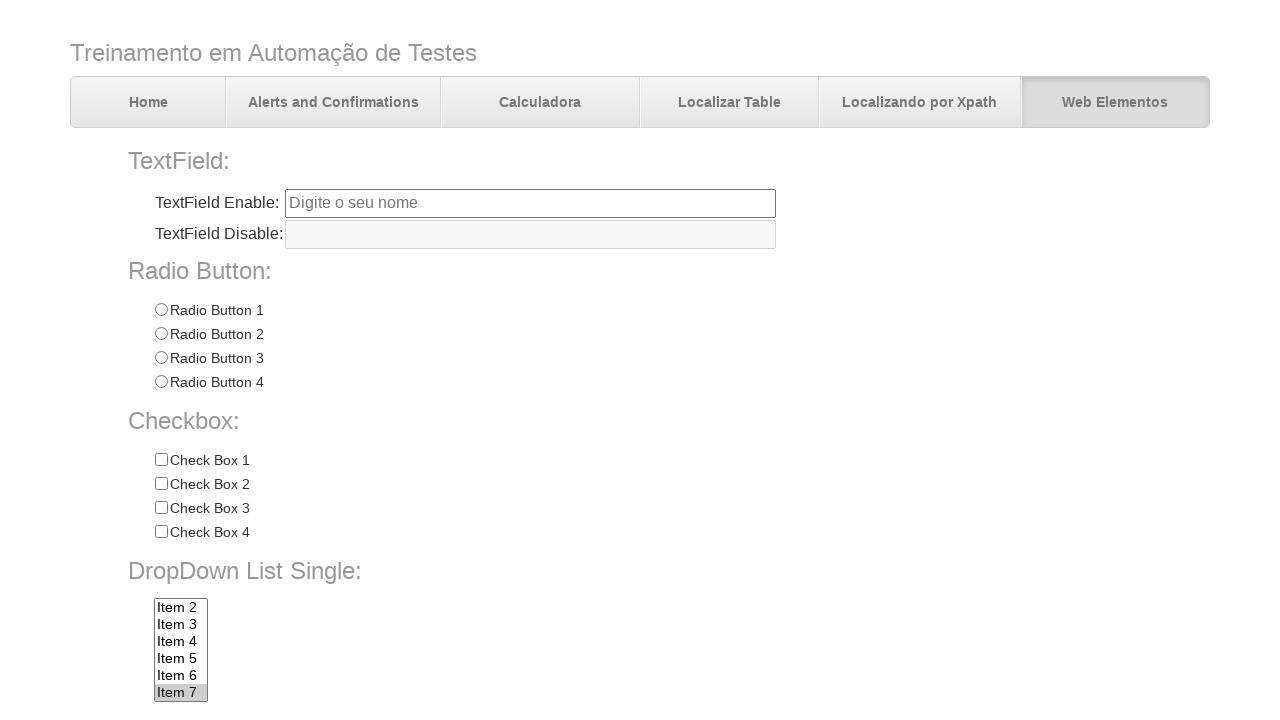

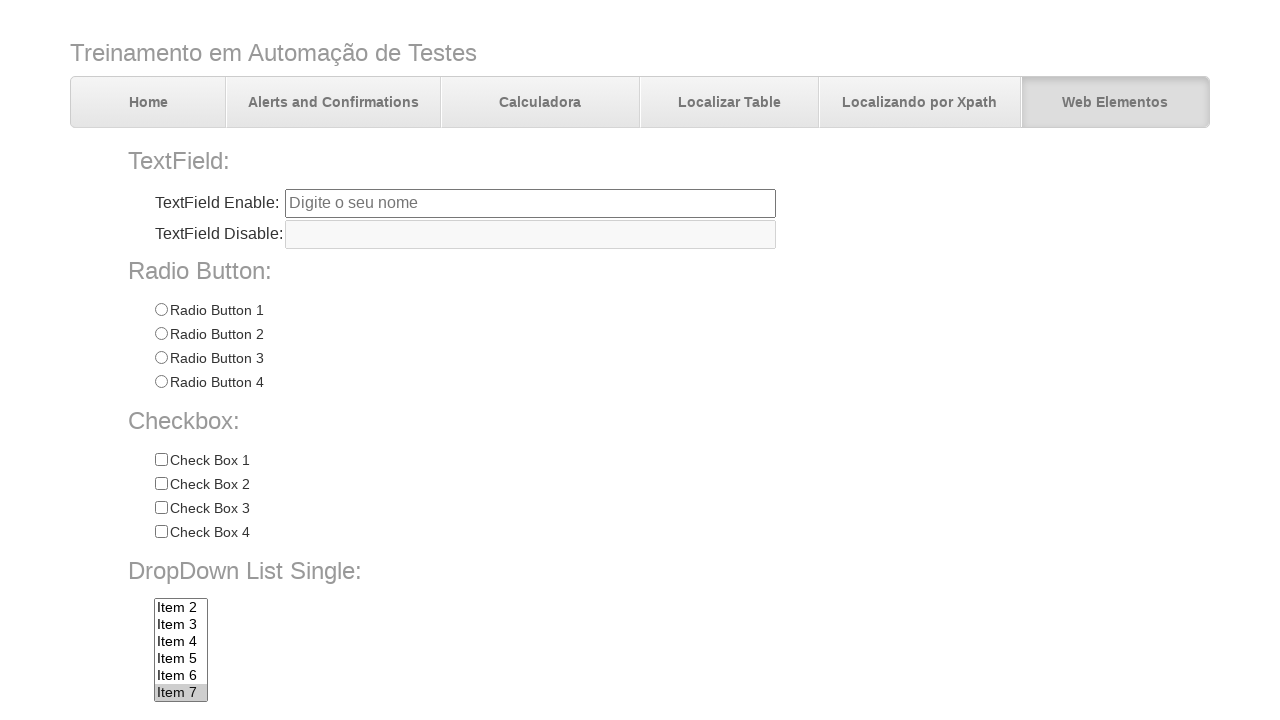